Navigates to the MVRV Z-Score chart page on lookintobitcoin.com and scrolls down to view the chart content.

Starting URL: https://www.lookintobitcoin.com/charts/mvrv-zscore/

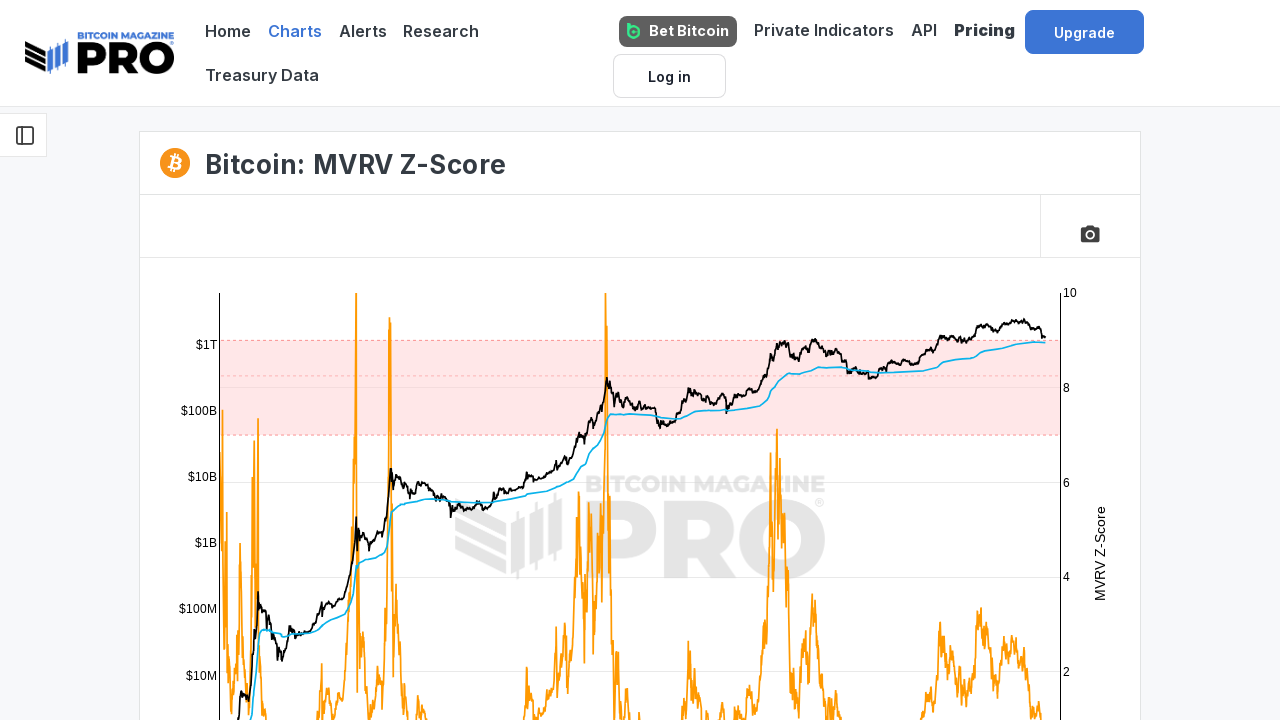

Scrolled down to view the MVRV Z-Score chart
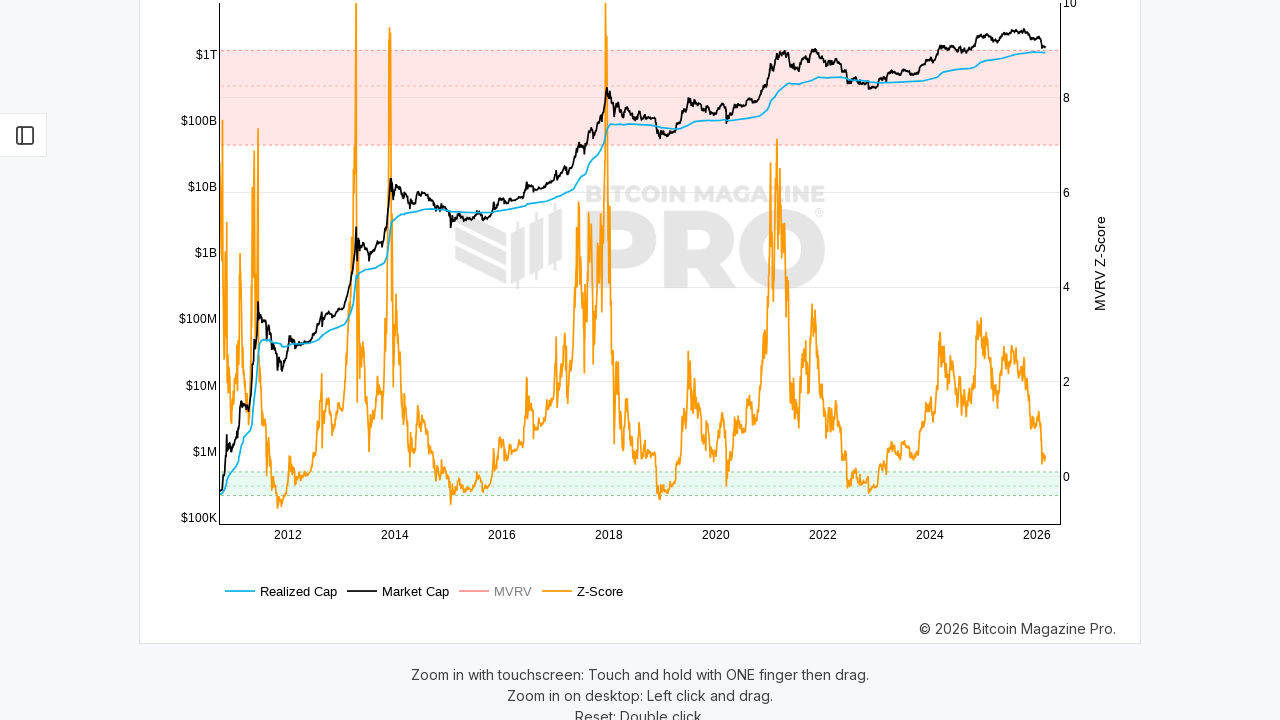

Waited 5 seconds for page content to load
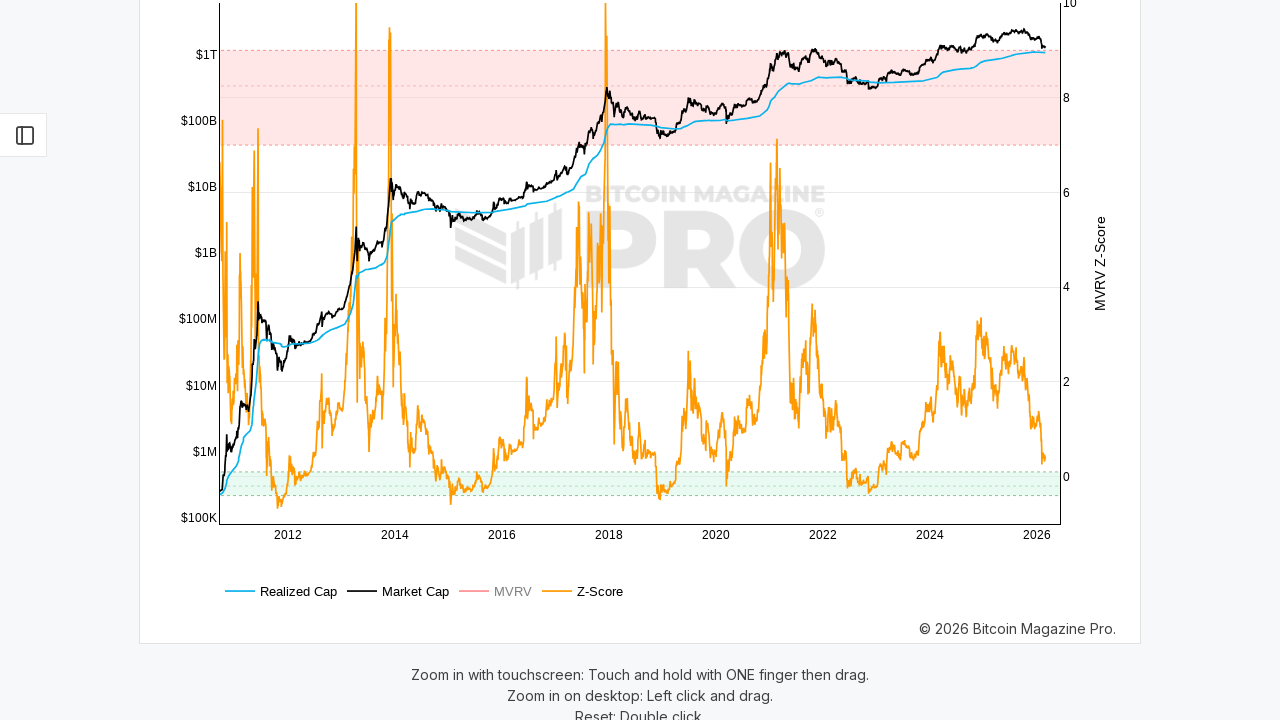

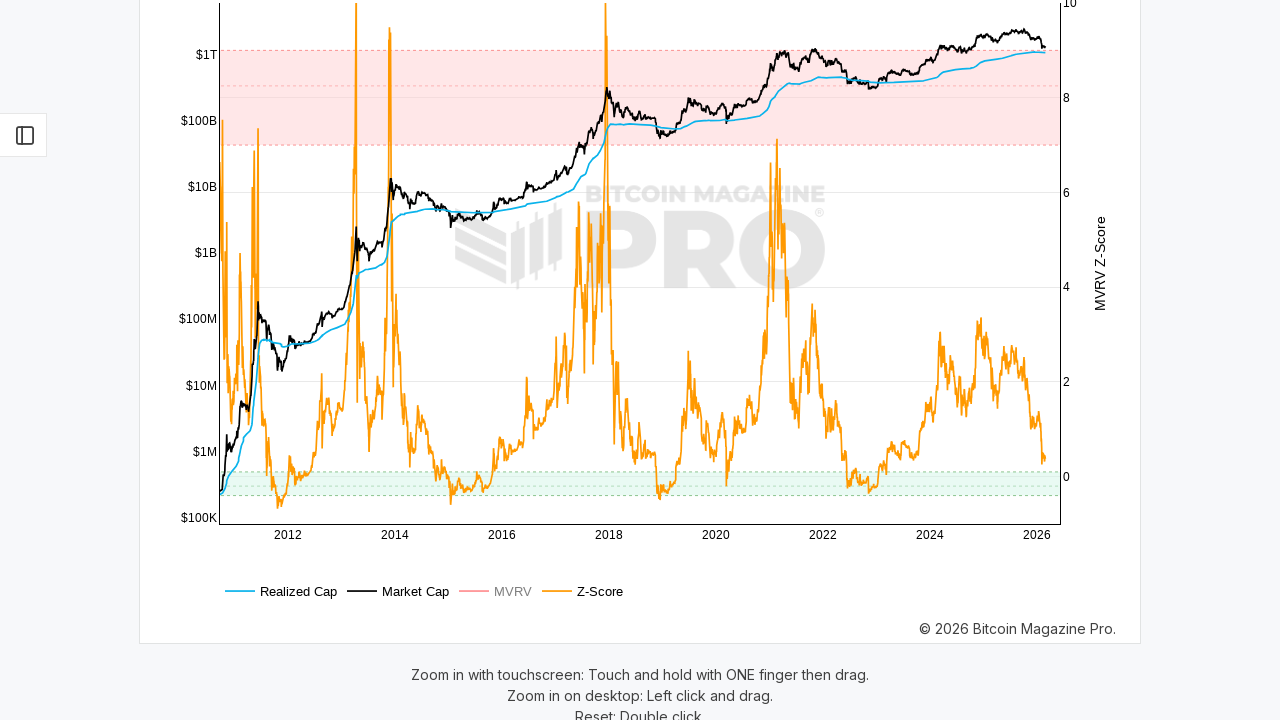